Tests scrolling functionality by performing a window scroll and then scrolling within a specific table element on the page

Starting URL: https://rahulshettyacademy.com/AutomationPractice/

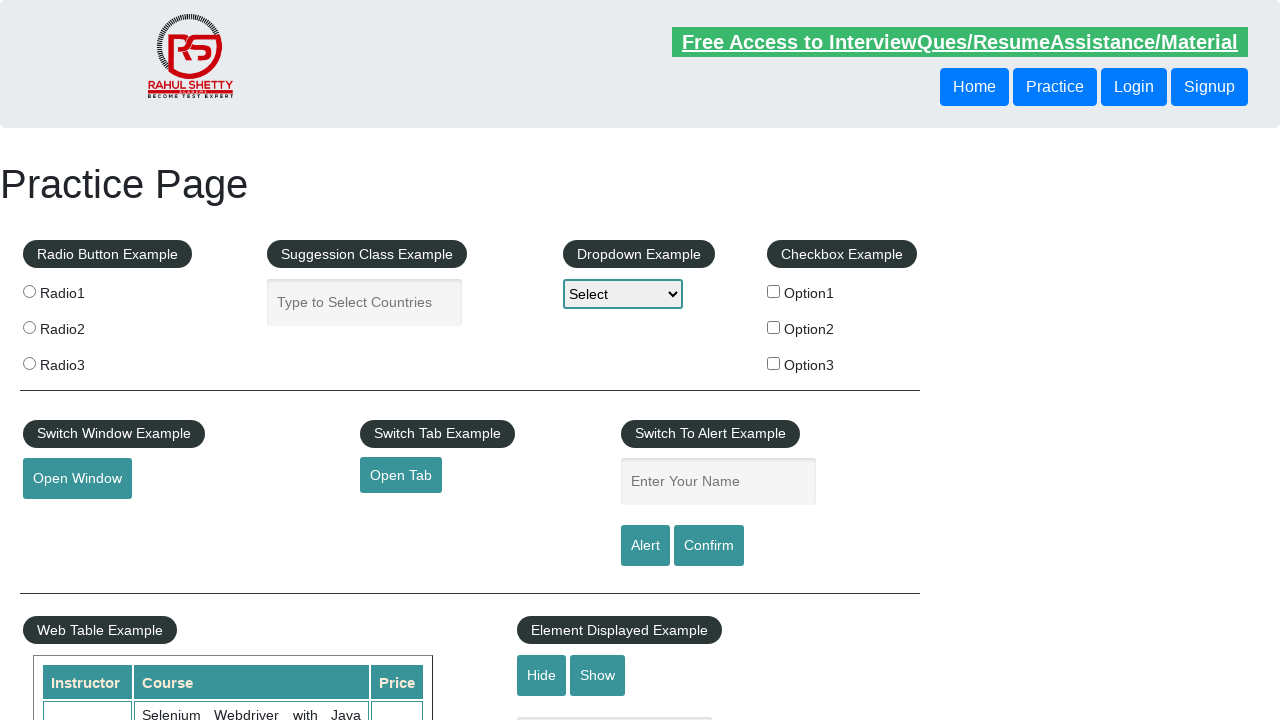

Scrolled window down by 500 pixels
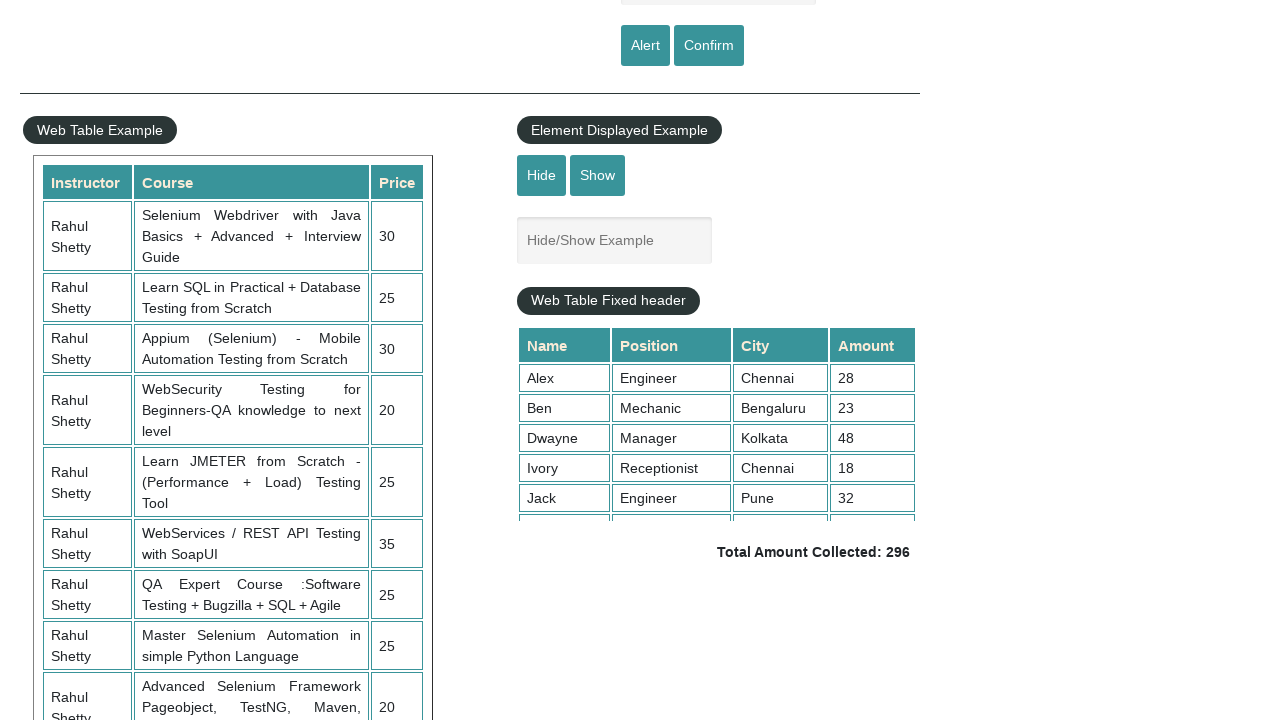

Waited 1 second for window scroll to complete
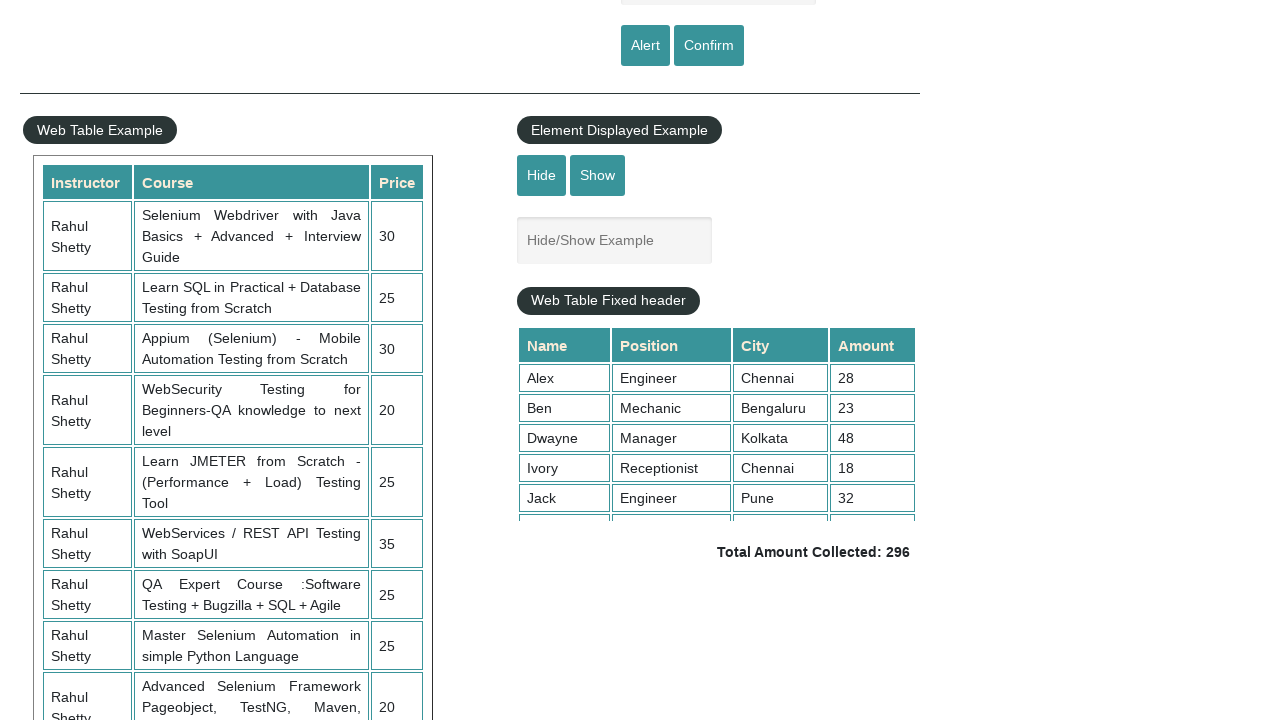

Scrolled within the fixed header table element by 500 pixels
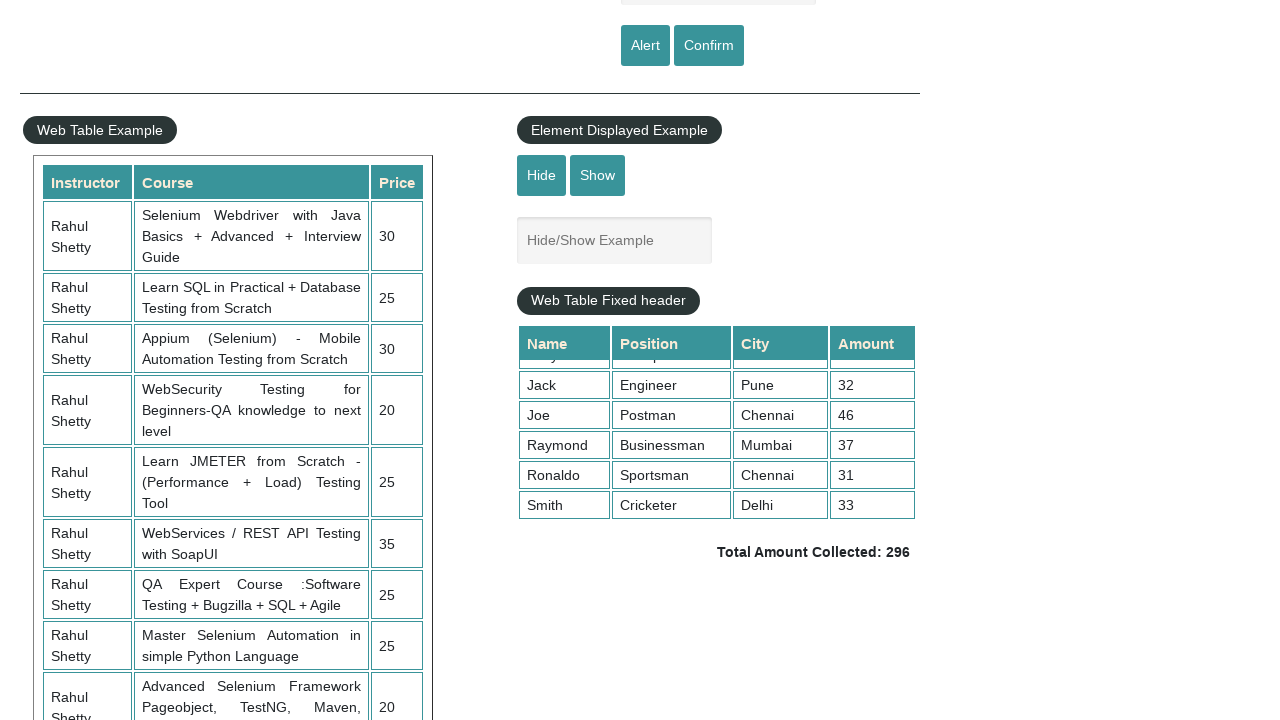

Waited 1 second for table scroll to complete
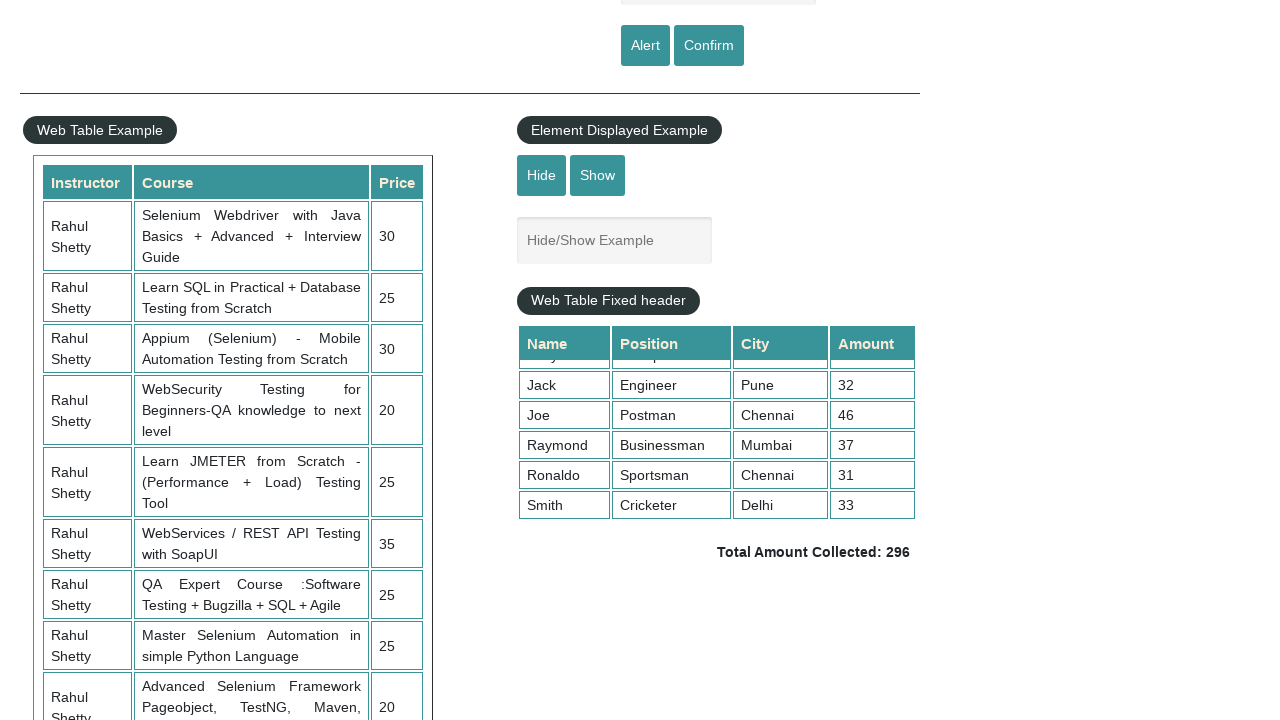

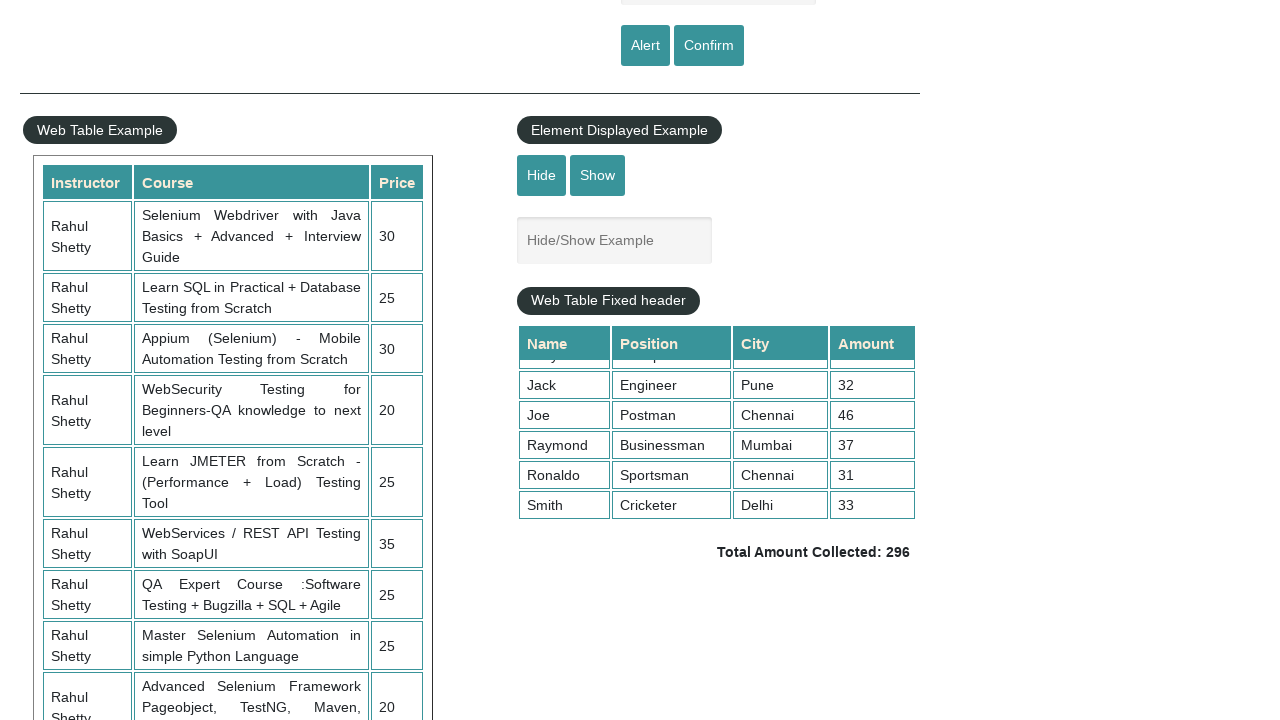